Tests clicking on the first JavaScript alert button on the alerts demo page

Starting URL: https://the-internet.herokuapp.com/javascript_alerts

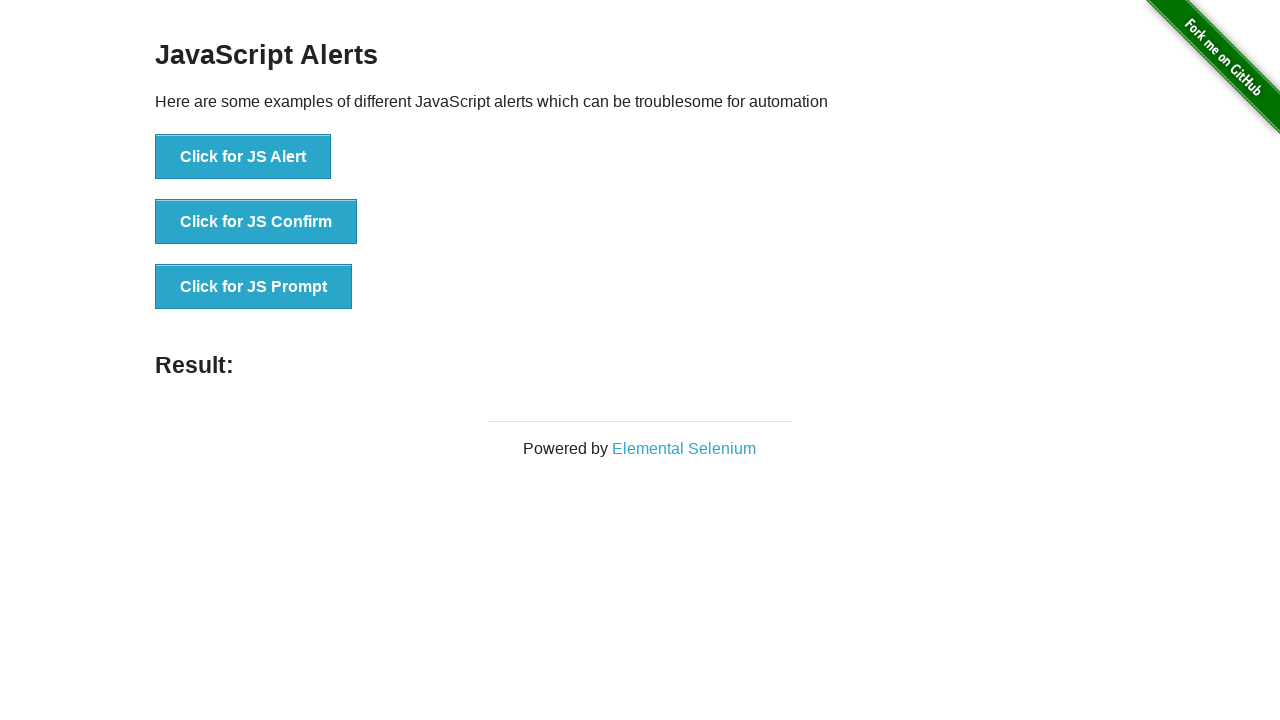

Clicked the first JavaScript alert button at (243, 157) on li:nth-child(1) > button
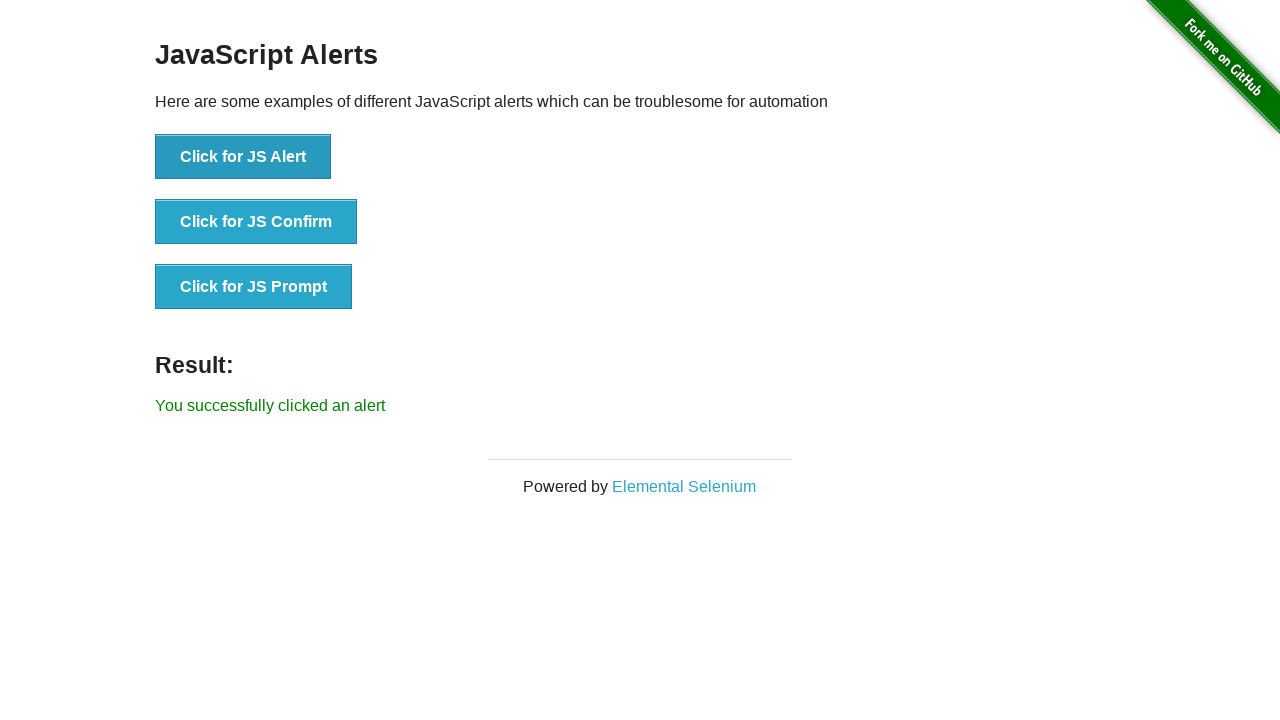

Set up dialog handler to accept JavaScript alerts
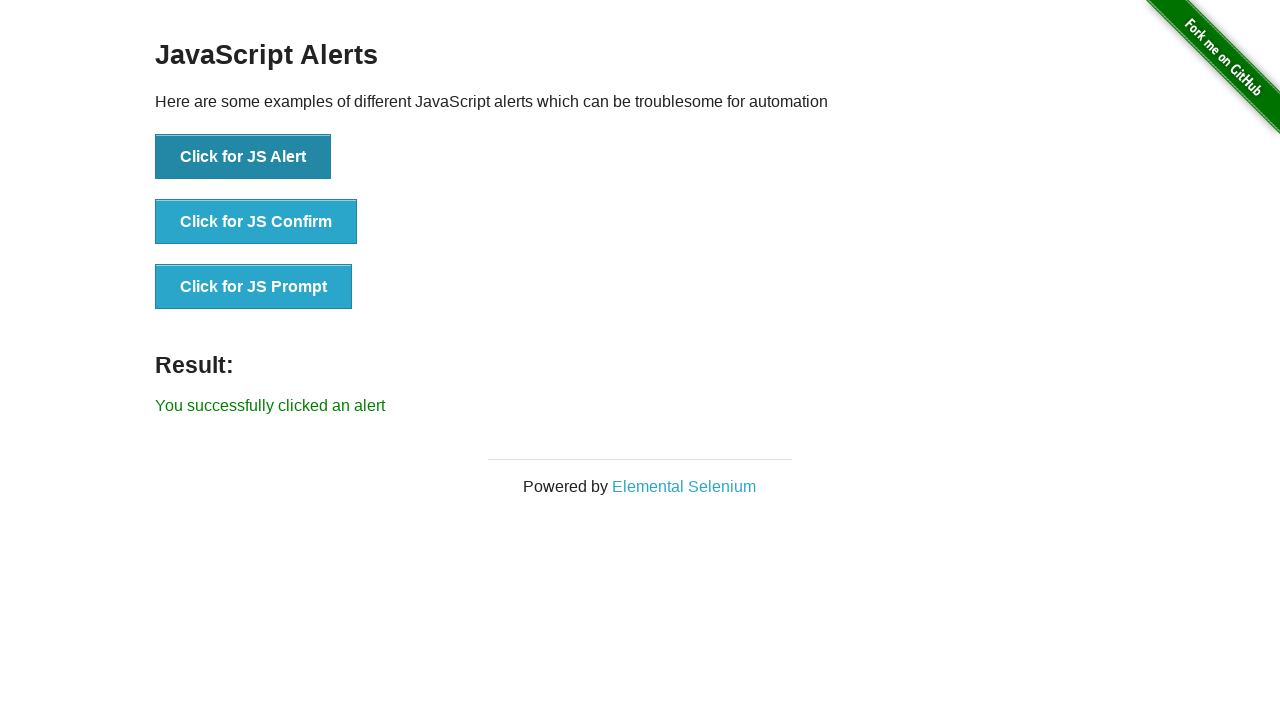

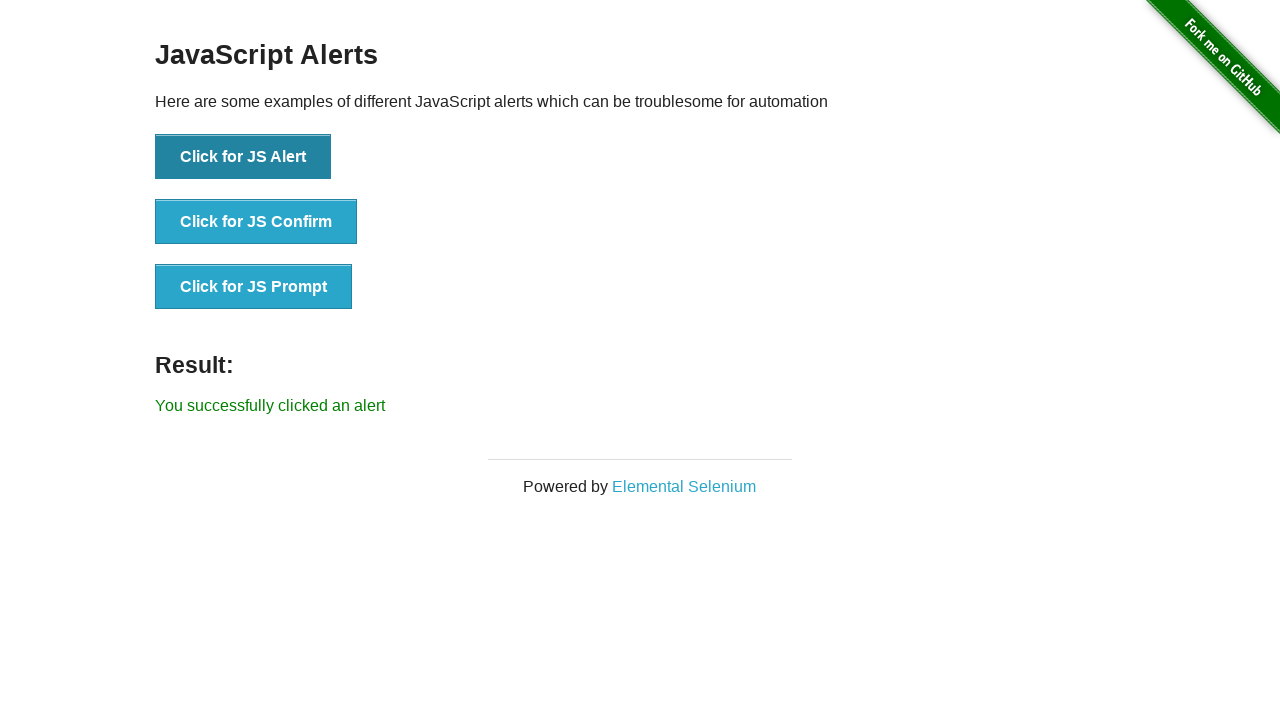